Navigates to Rediff.com homepage and retrieves the page title

Starting URL: http://rediff.com/

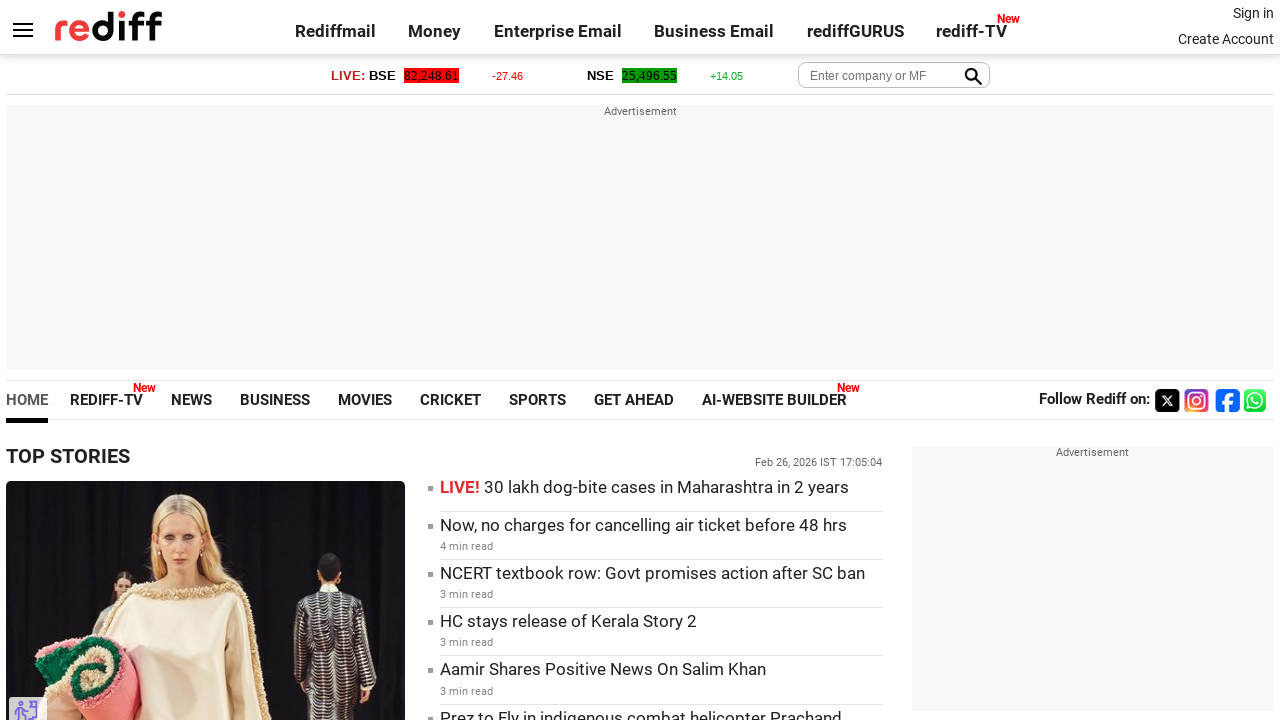

Retrieved page title from Rediff.com homepage
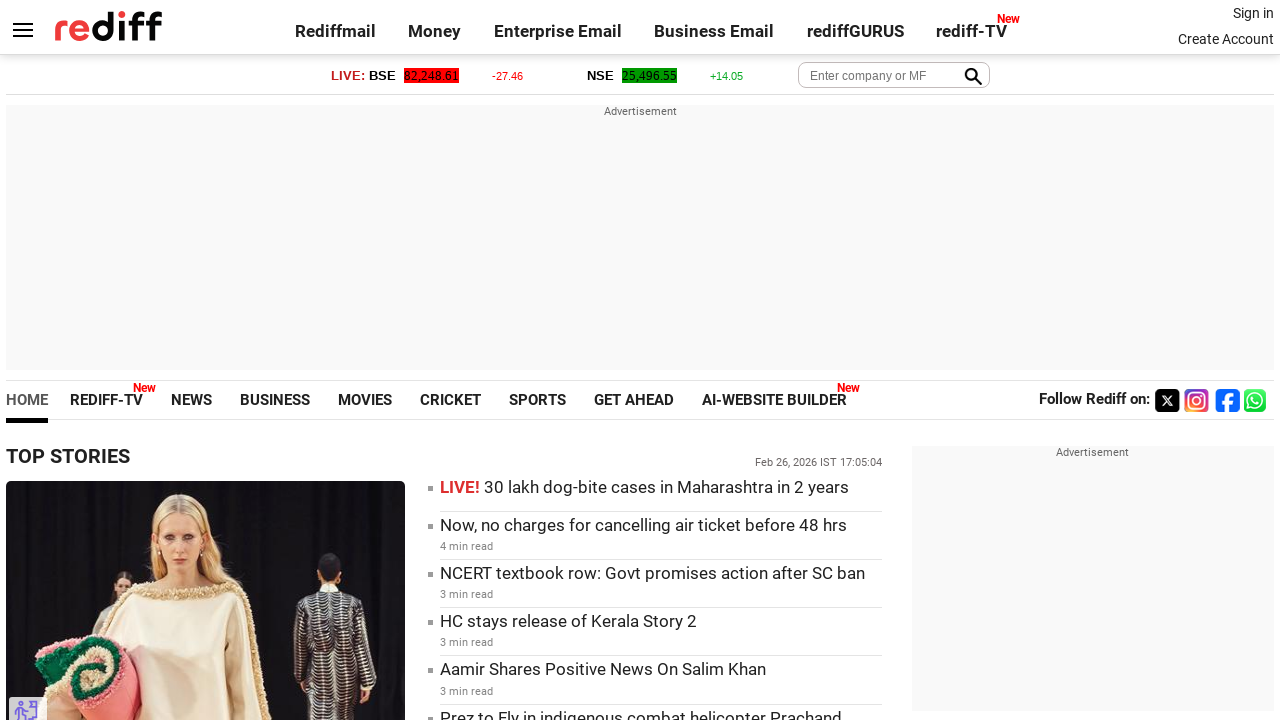

Printed page title to console
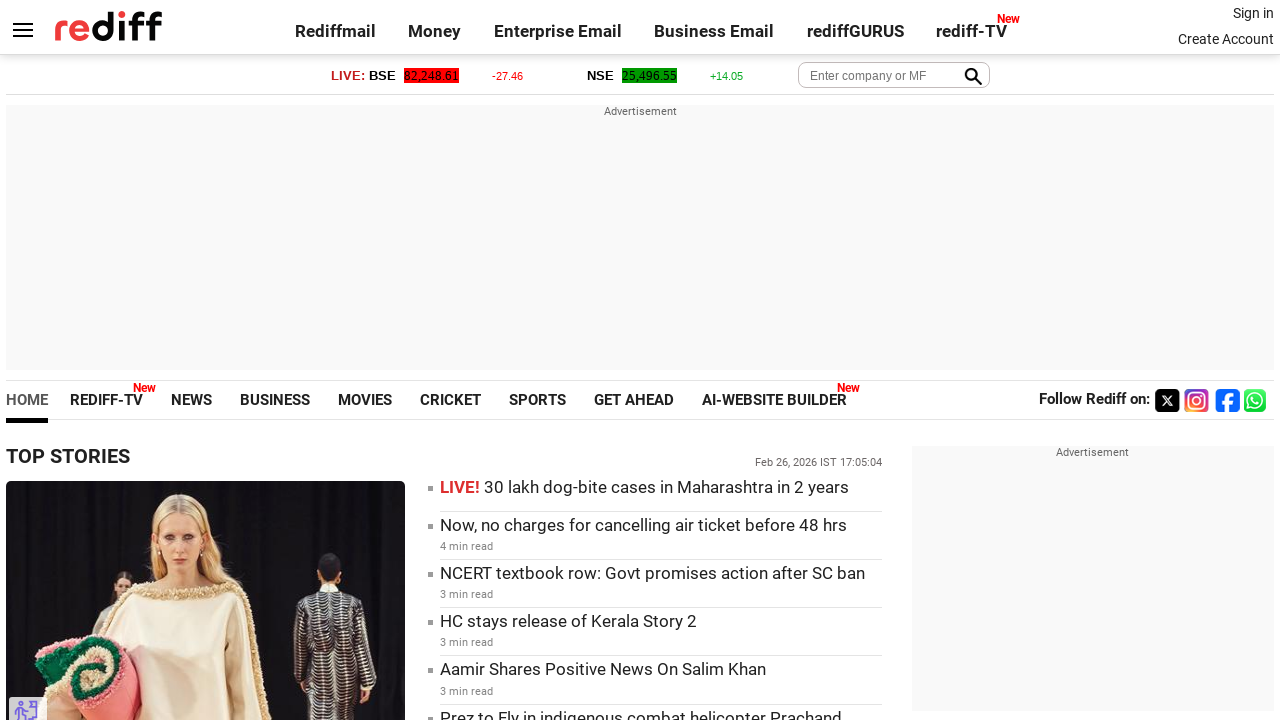

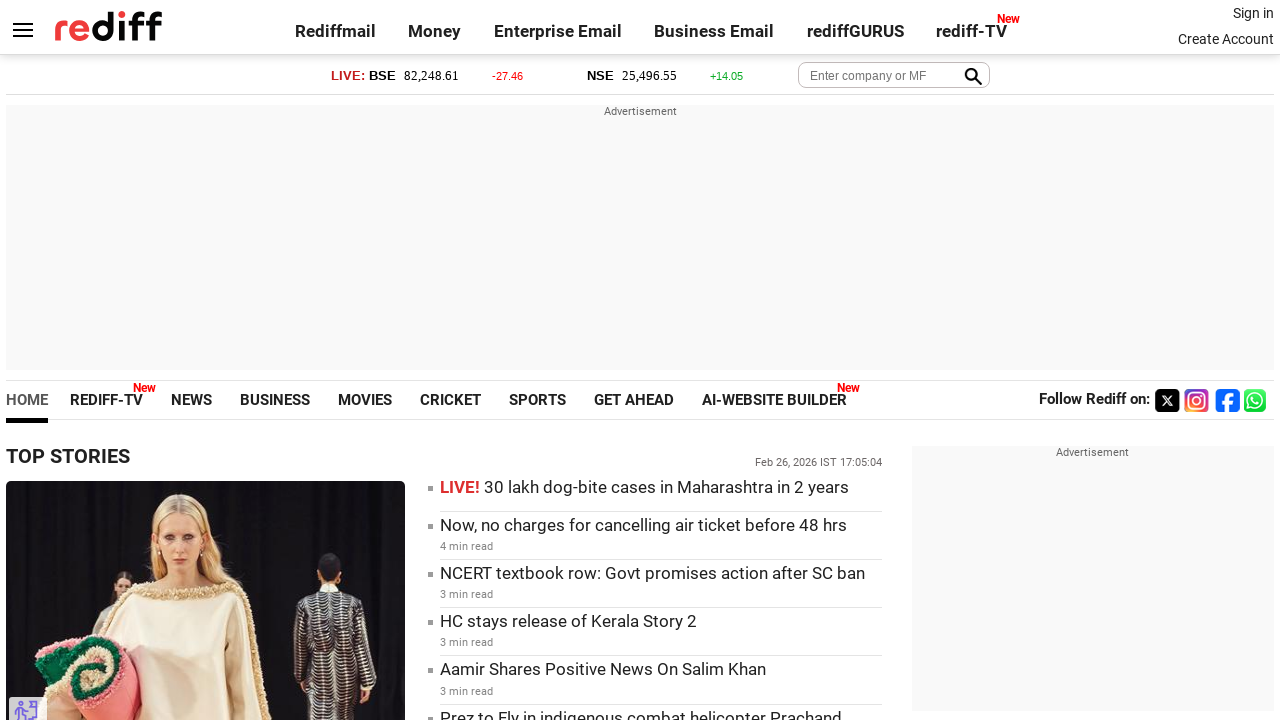